Navigates to the RedBus homepage and verifies the page loads successfully

Starting URL: https://www.redbus.in/

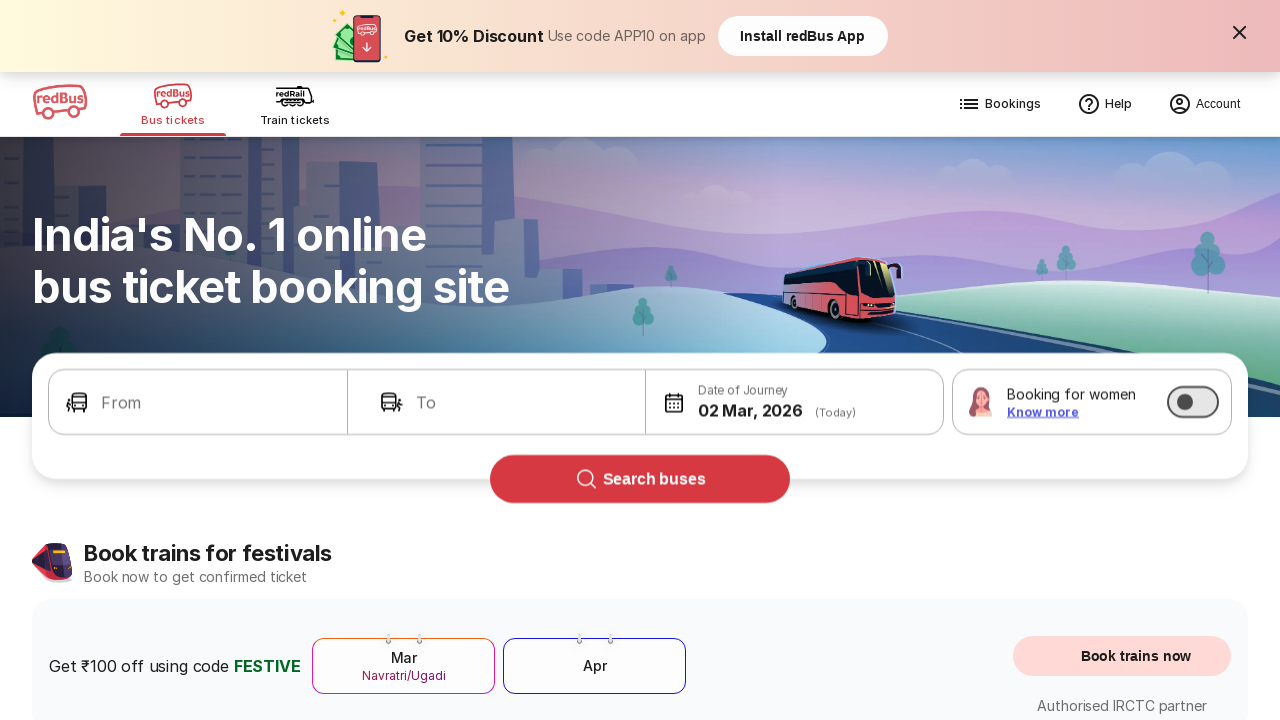

Waited for page to reach domcontentloaded state
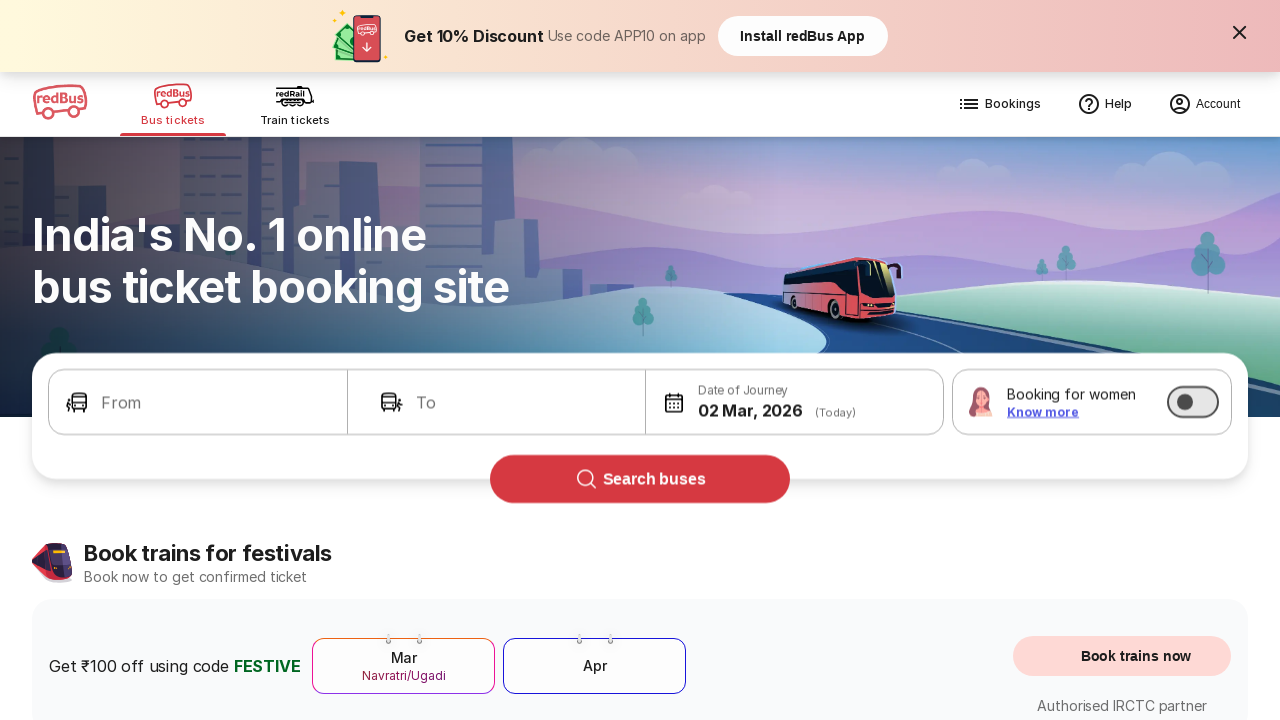

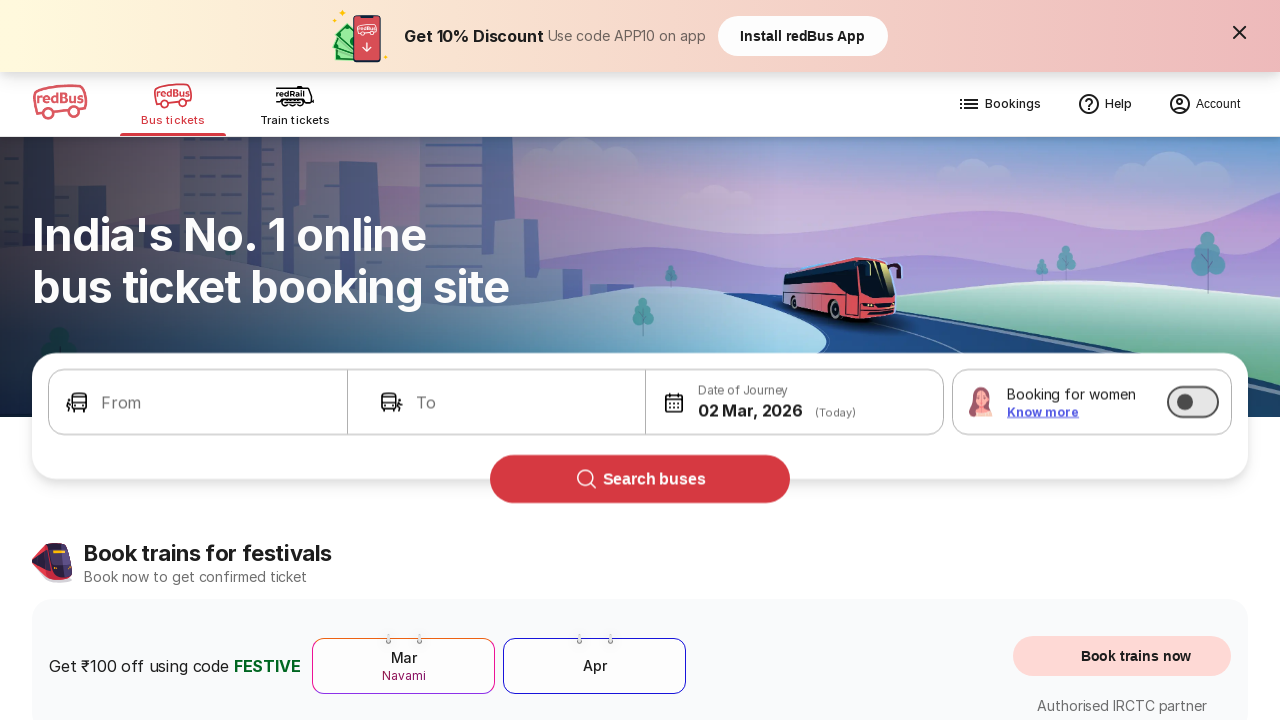